Tests jQuery UI autocomplete/typeahead functionality by typing characters into a search field, waiting for suggestions to appear, and selecting a specific suggestion from the dropdown.

Starting URL: http://jqueryui.com/autocomplete/

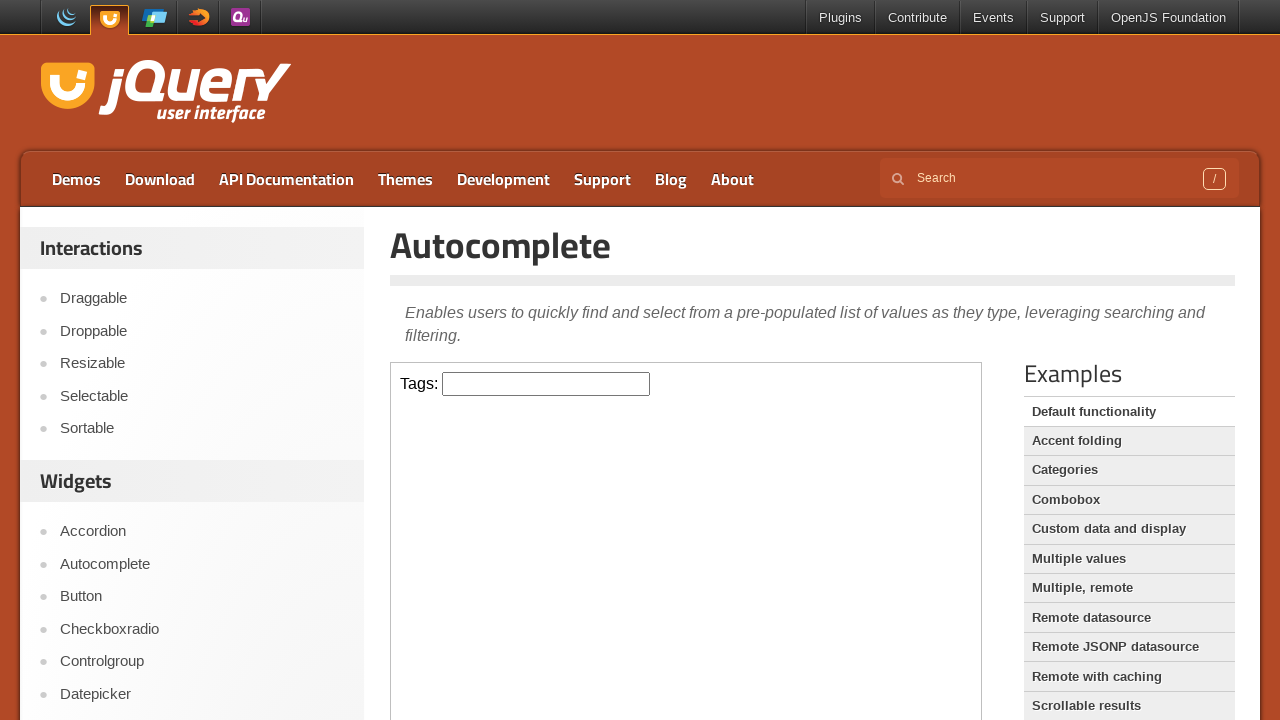

Located the demo iframe containing autocomplete functionality
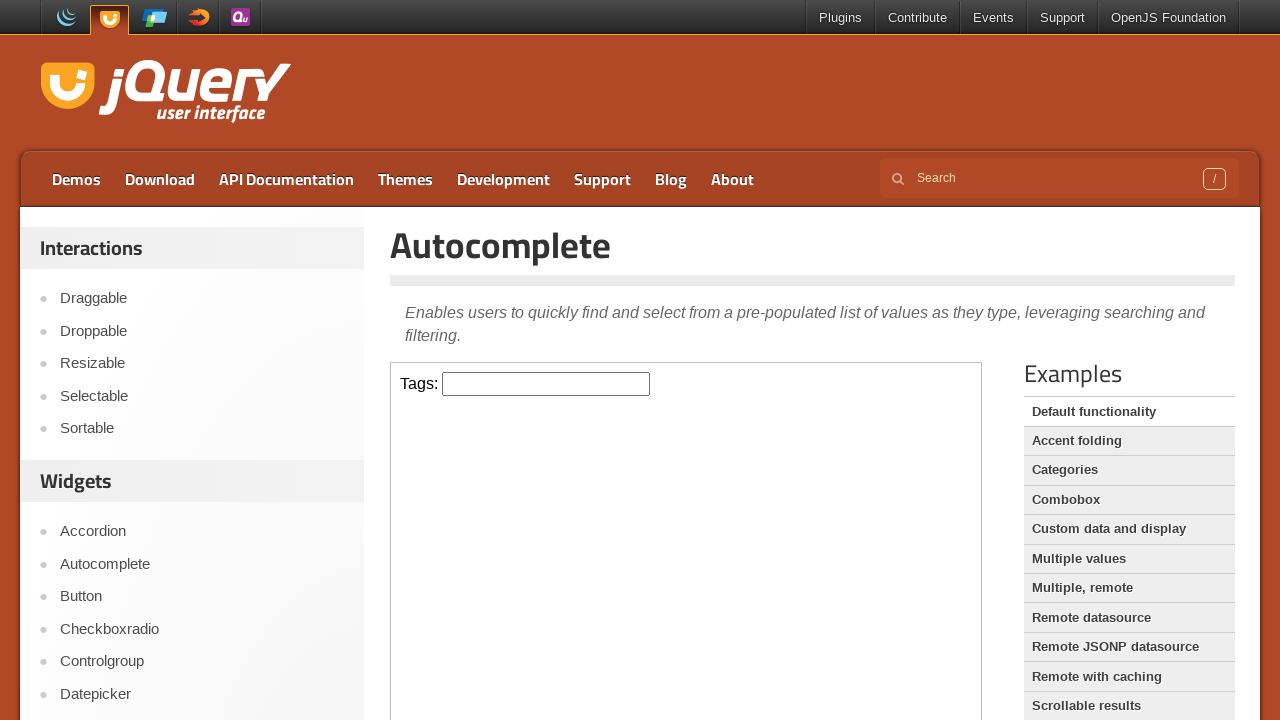

Typed 'sca' into the autocomplete search field with 100ms delay between characters on .demo-frame >> internal:control=enter-frame >> #tags
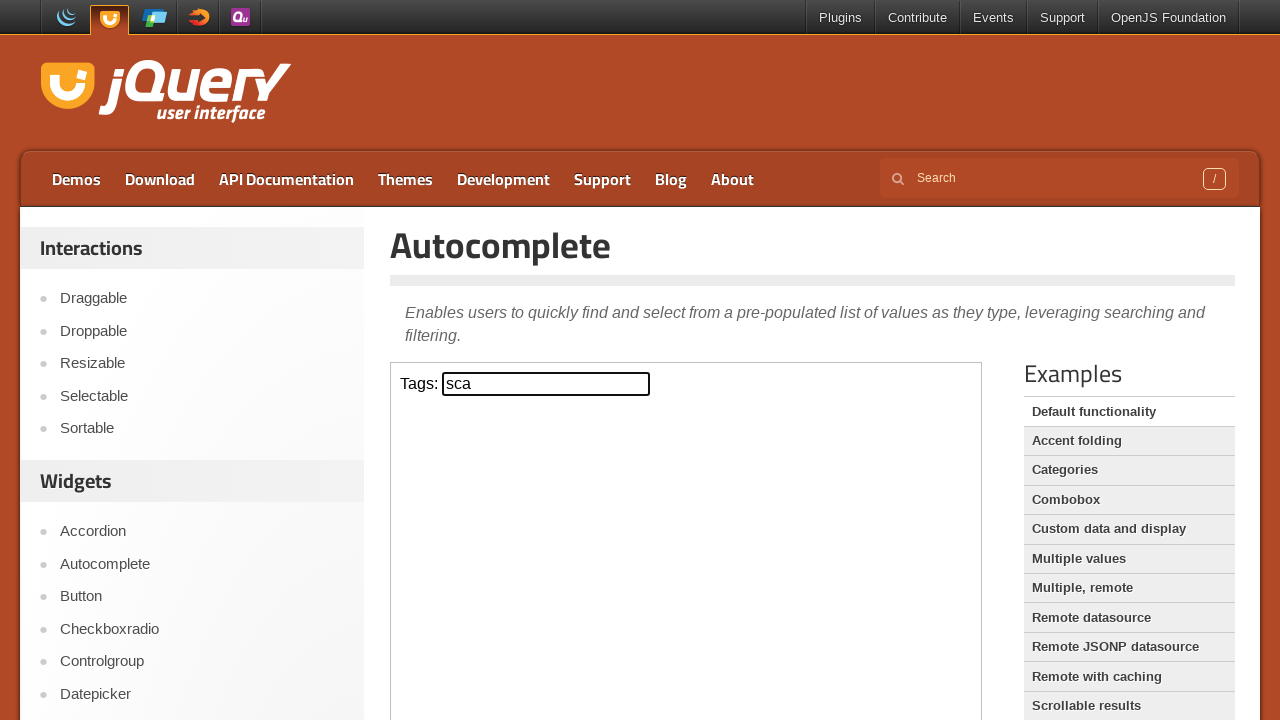

Autocomplete suggestion dropdown appeared and became visible
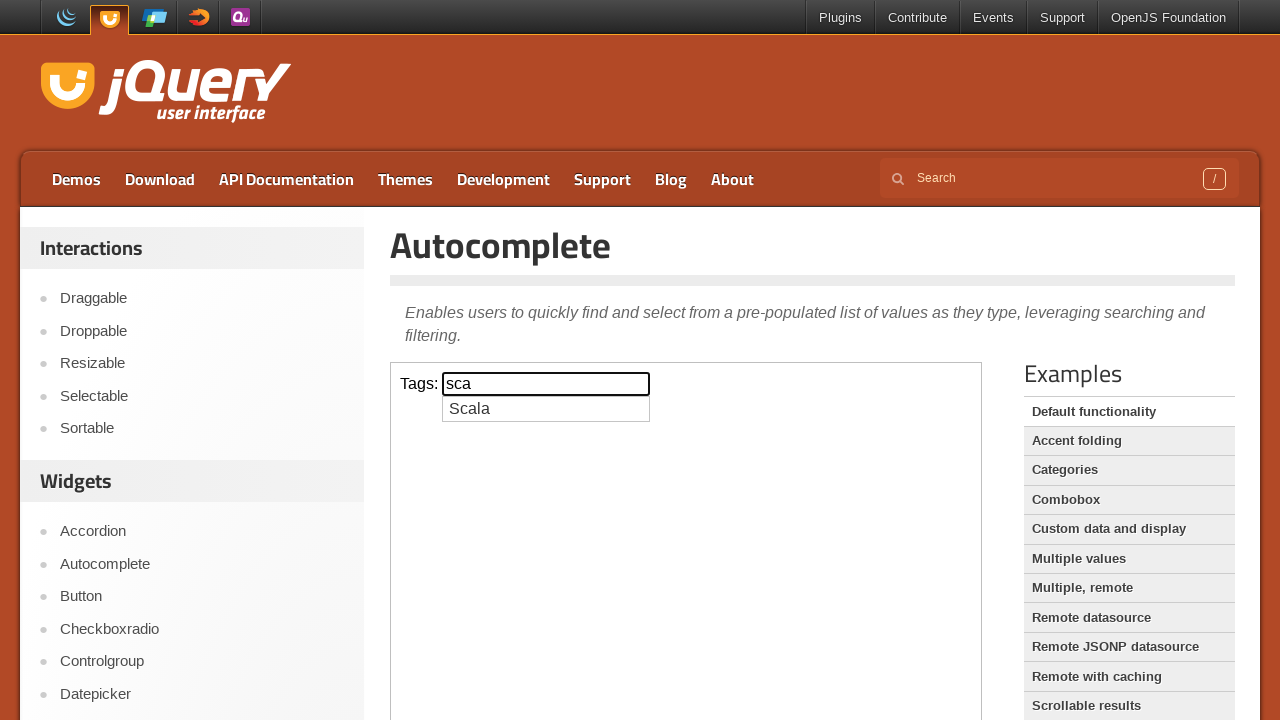

Found and clicked the 'Scala' suggestion from the dropdown at (546, 409) on .demo-frame >> internal:control=enter-frame >> #ui-id-1 li >> nth=0
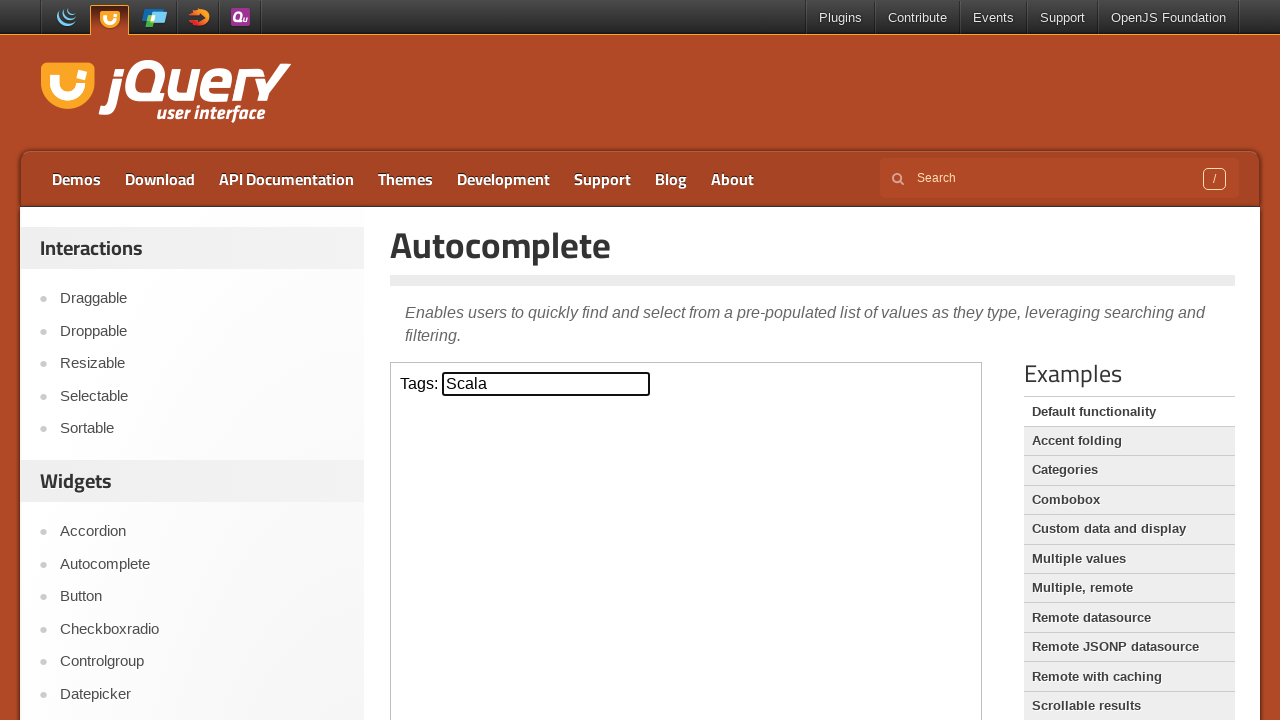

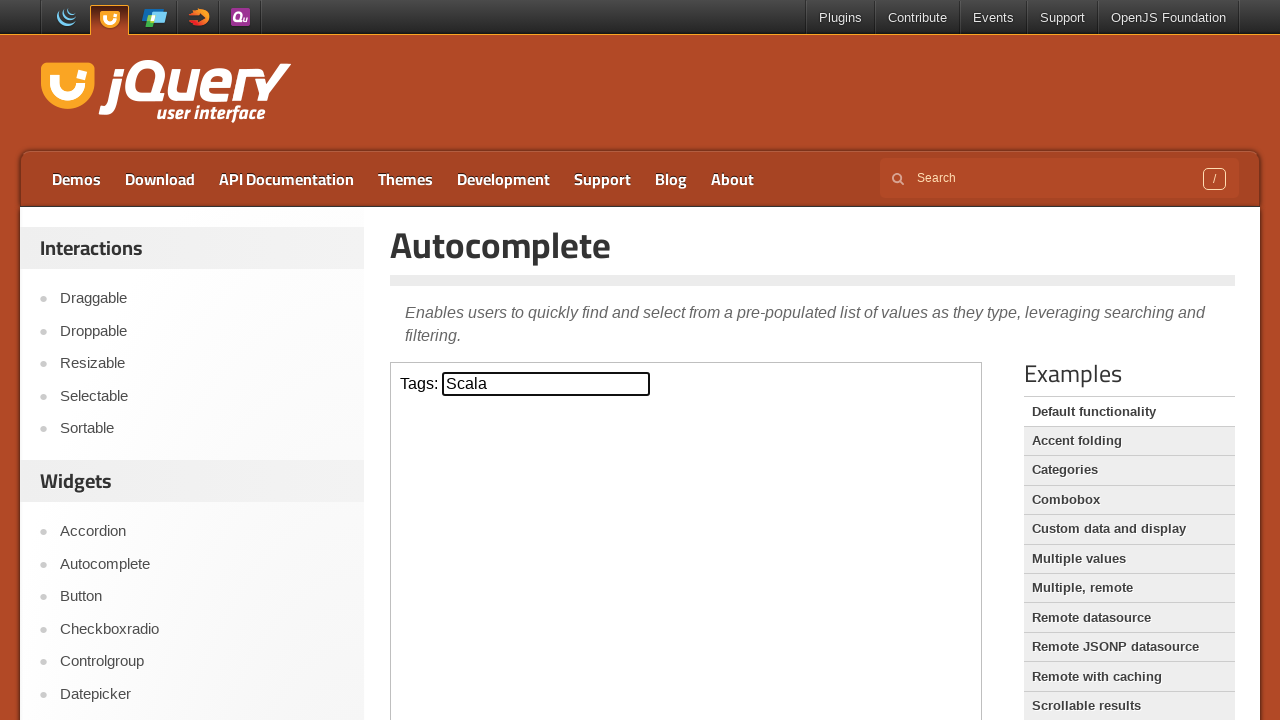